Tests confirmation dialog box by clicking a button to trigger an alert and dismissing it with Cancel

Starting URL: https://www.techlearn.in/code/confirmation-dialog-box/

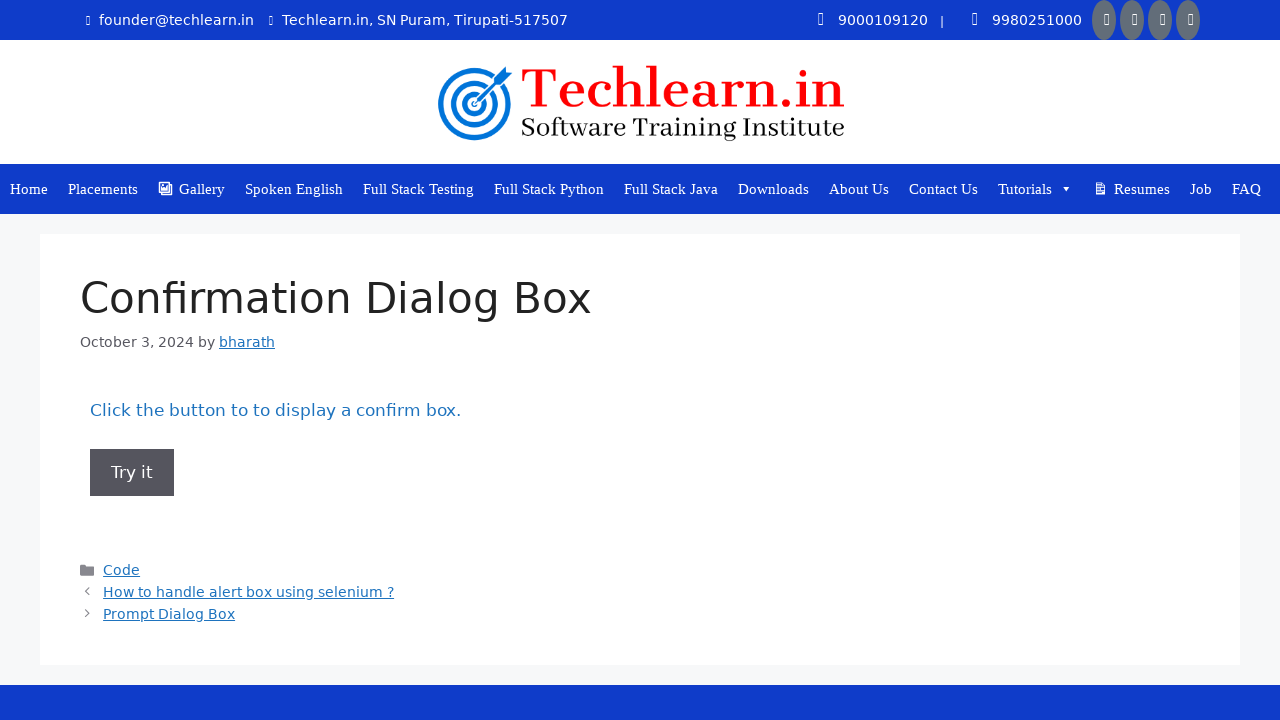

Set up dialog handler to dismiss alerts
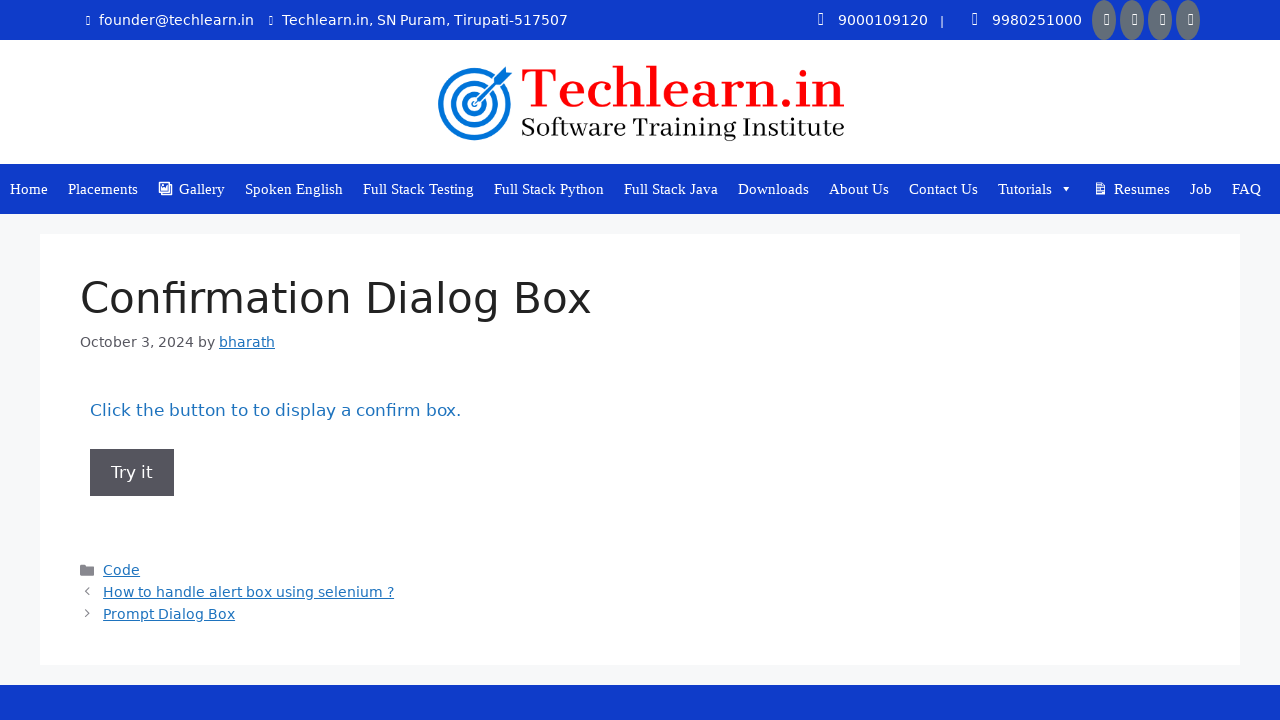

Clicked button to trigger confirmation dialog at (132, 472) on xpath=//*[@id='post-725']/div/div/div/div/div/div/div/button
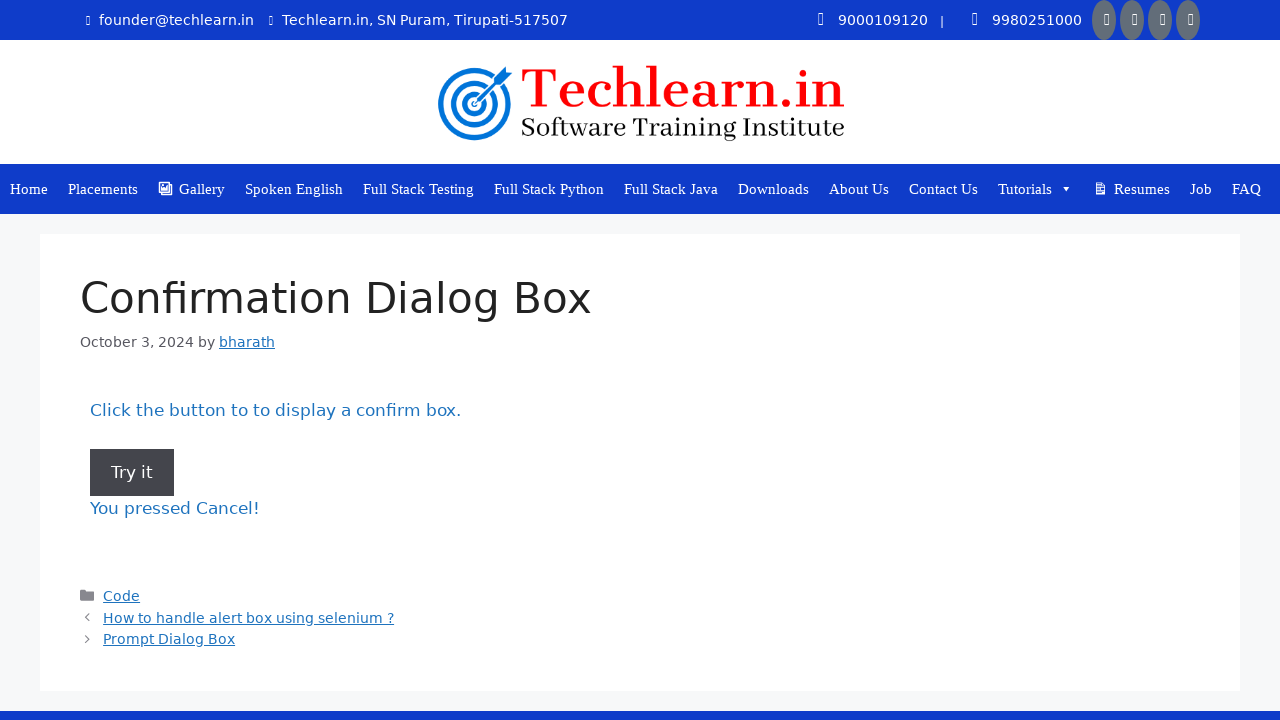

Waited for dialog to be dismissed with Cancel
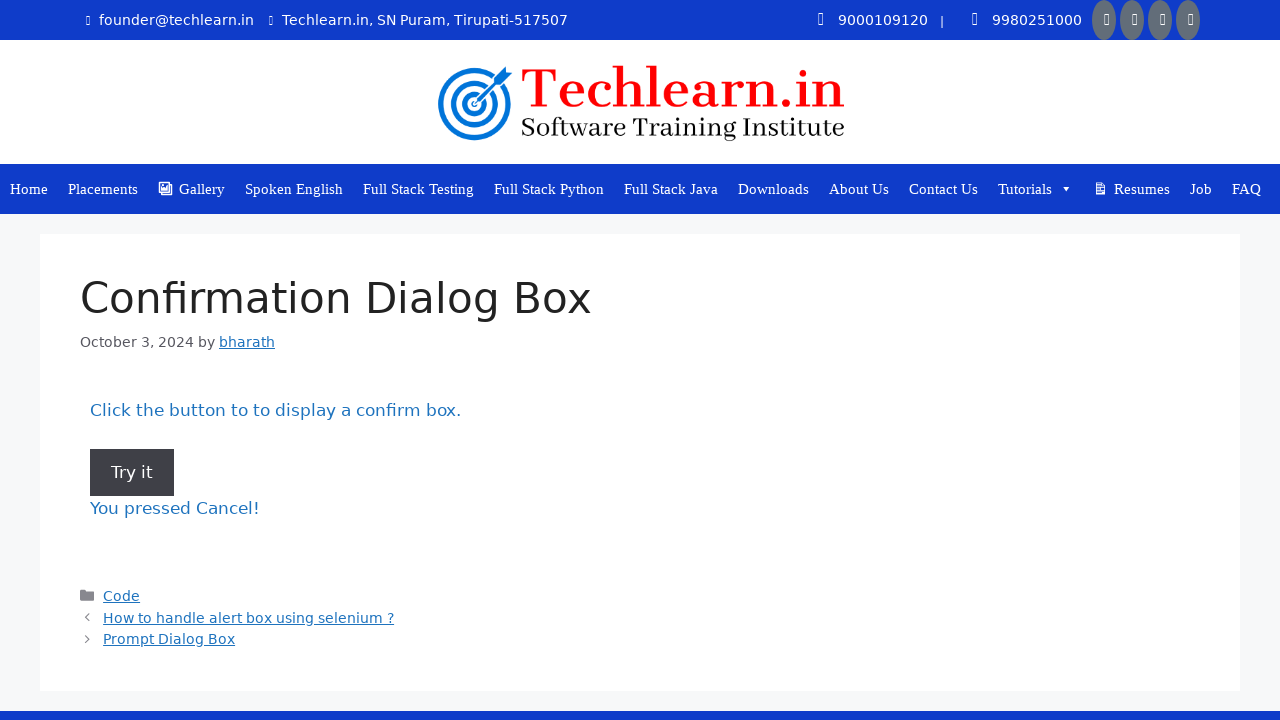

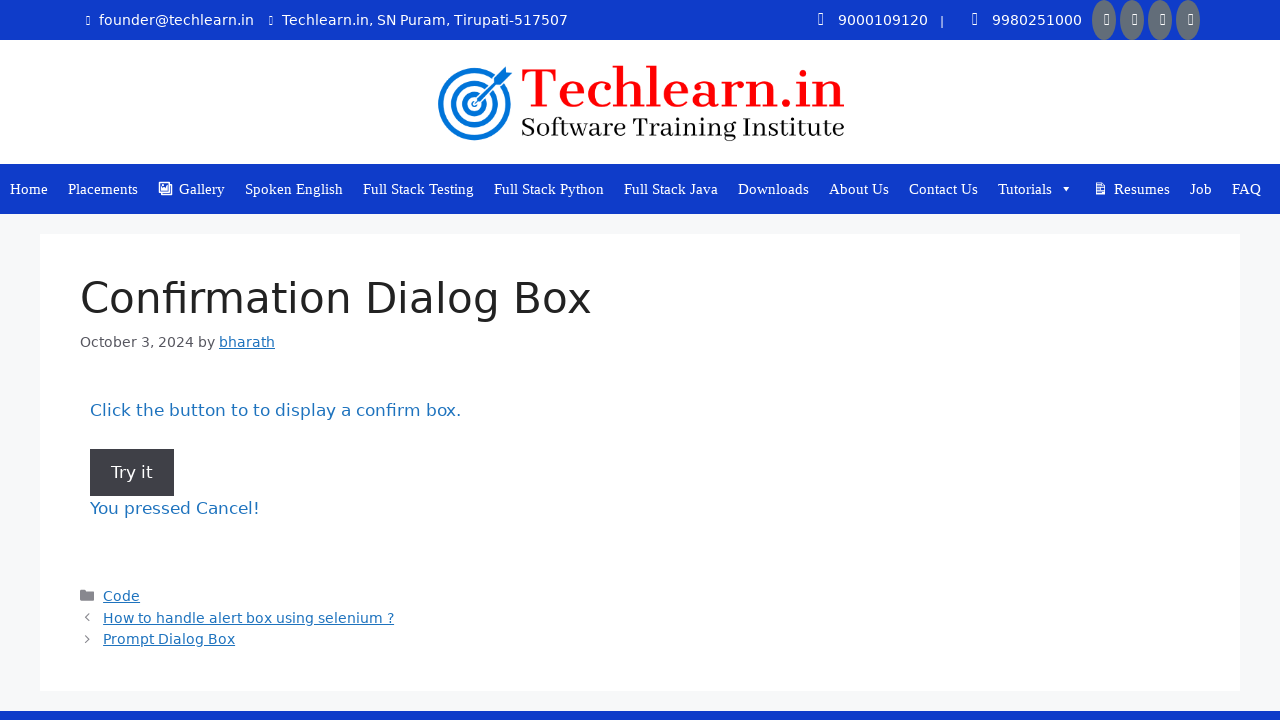